Tests table data extraction by finding a specific course in the table and getting its price

Starting URL: https://rahulshettyacademy.com/AutomationPractice/

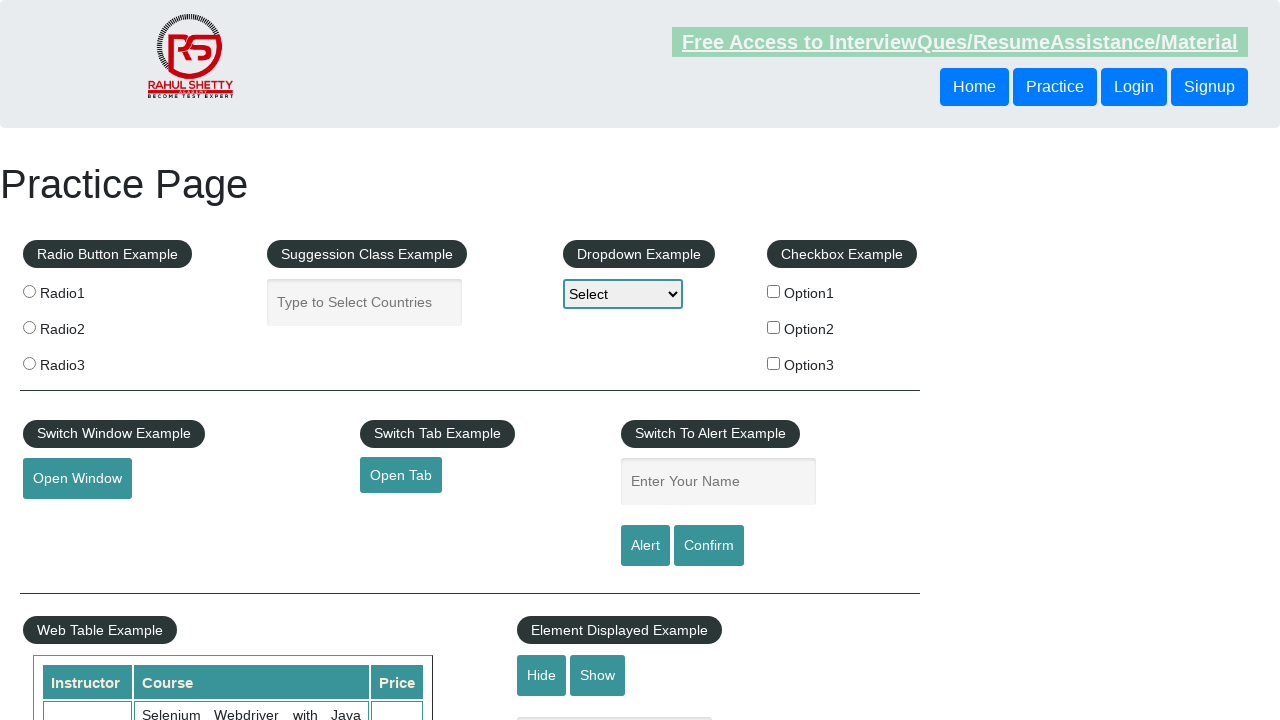

Located all course names in the table
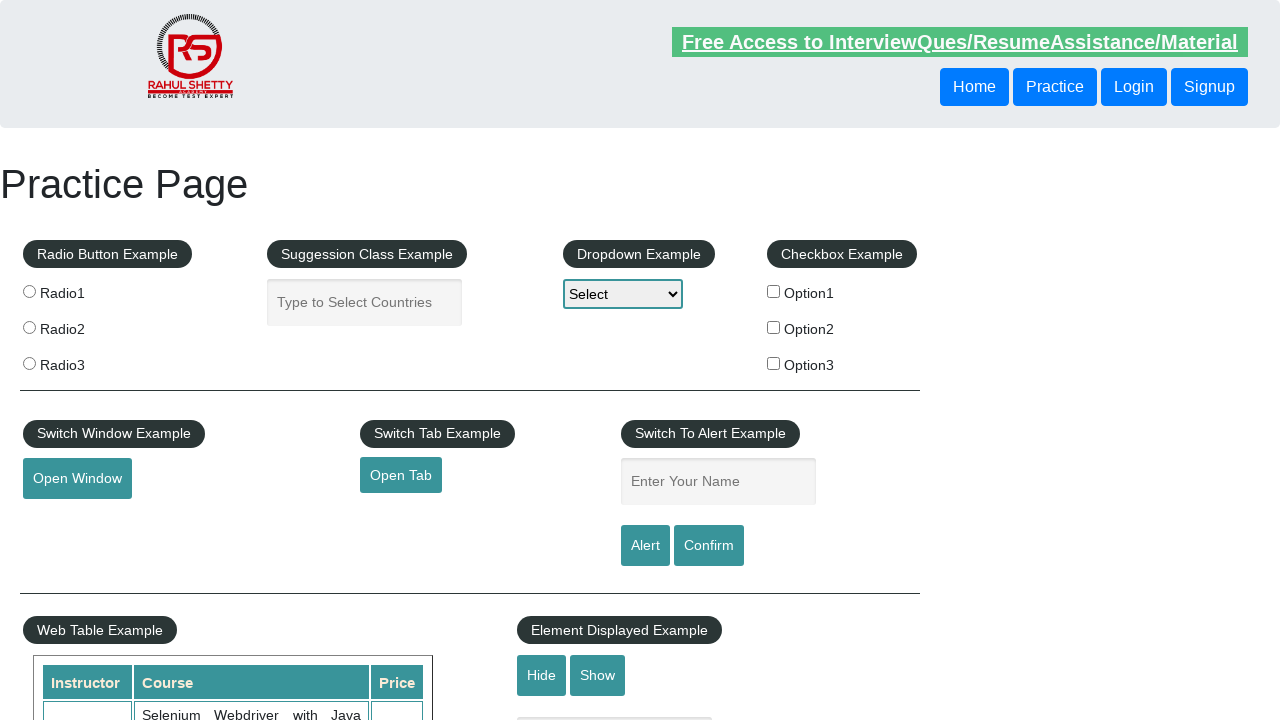

Found target course 'Write Effective QA Resume that will Turn to Interview Call' in the table
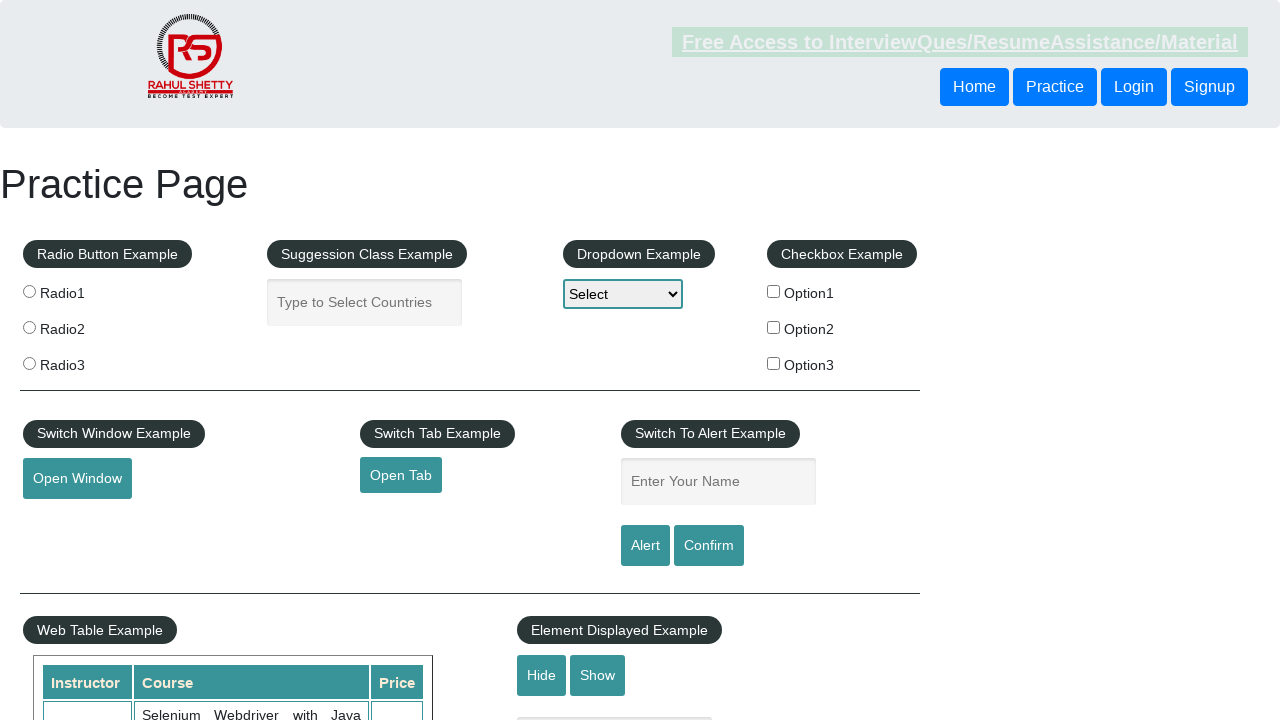

Extracted price for target course: 0
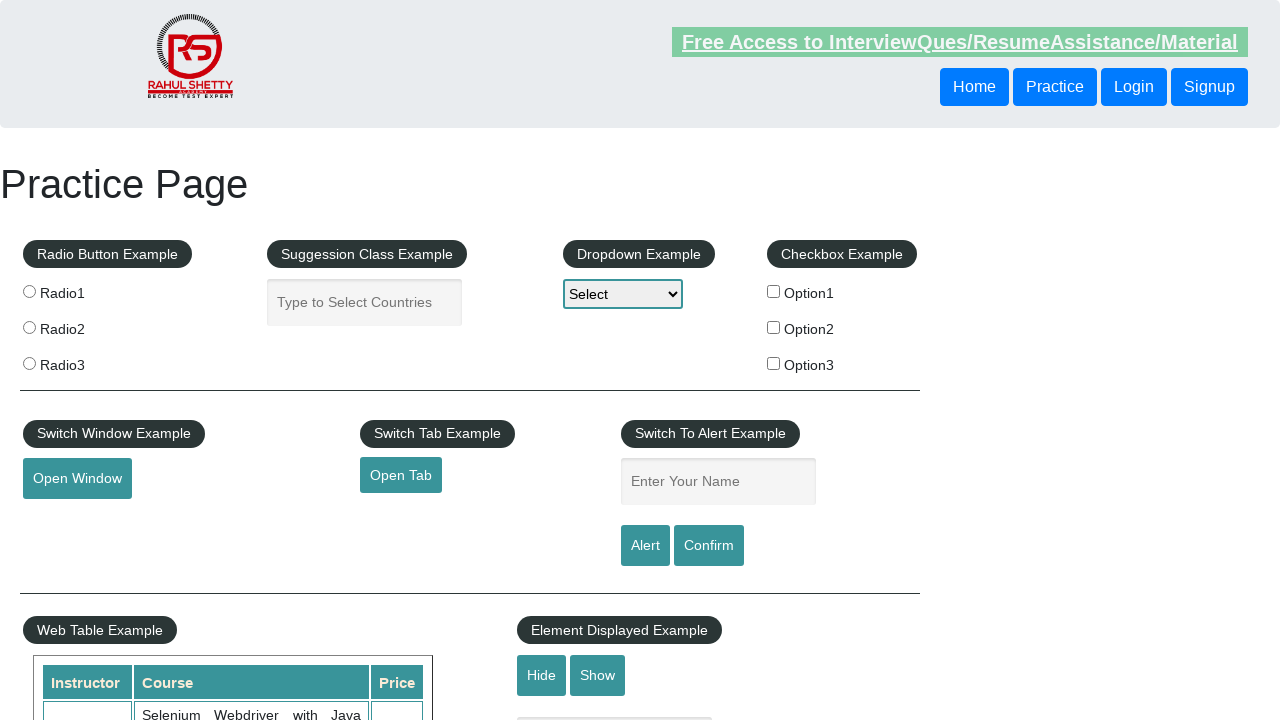

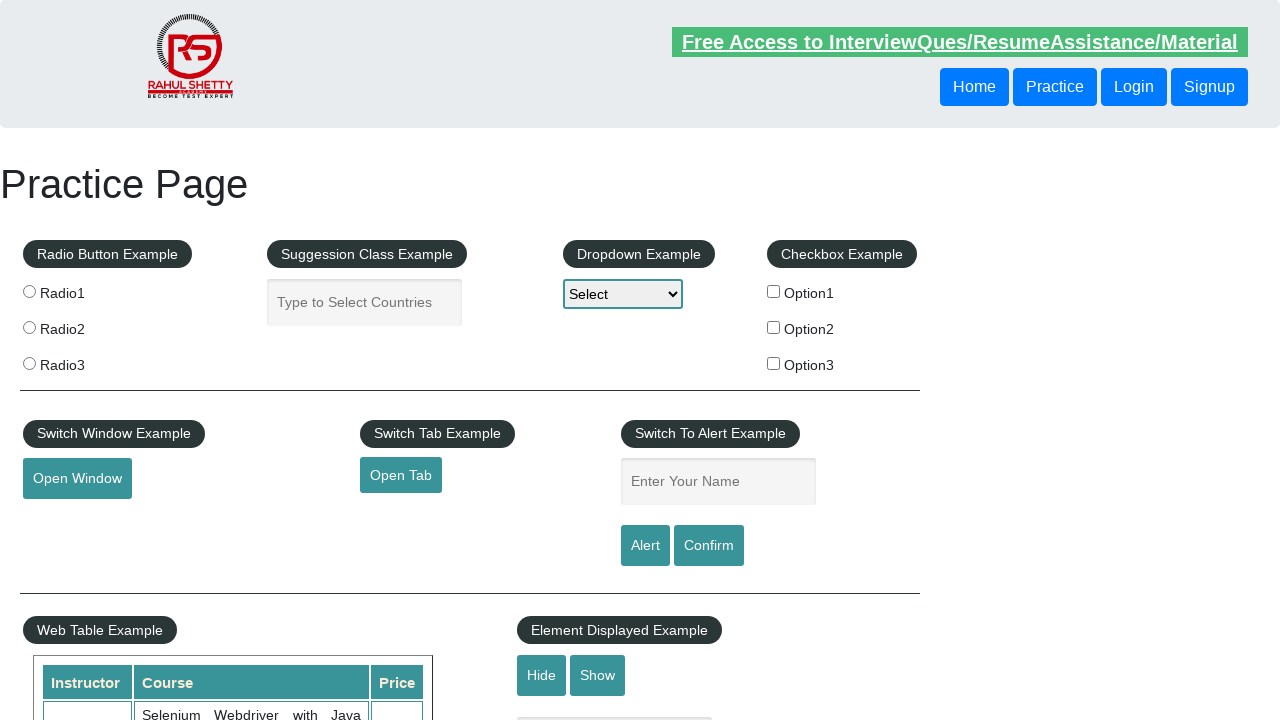